Tests keyboard key press functionality by sending space and left arrow keys to an element and verifying the displayed result text matches the expected key pressed.

Starting URL: http://the-internet.herokuapp.com/key_presses

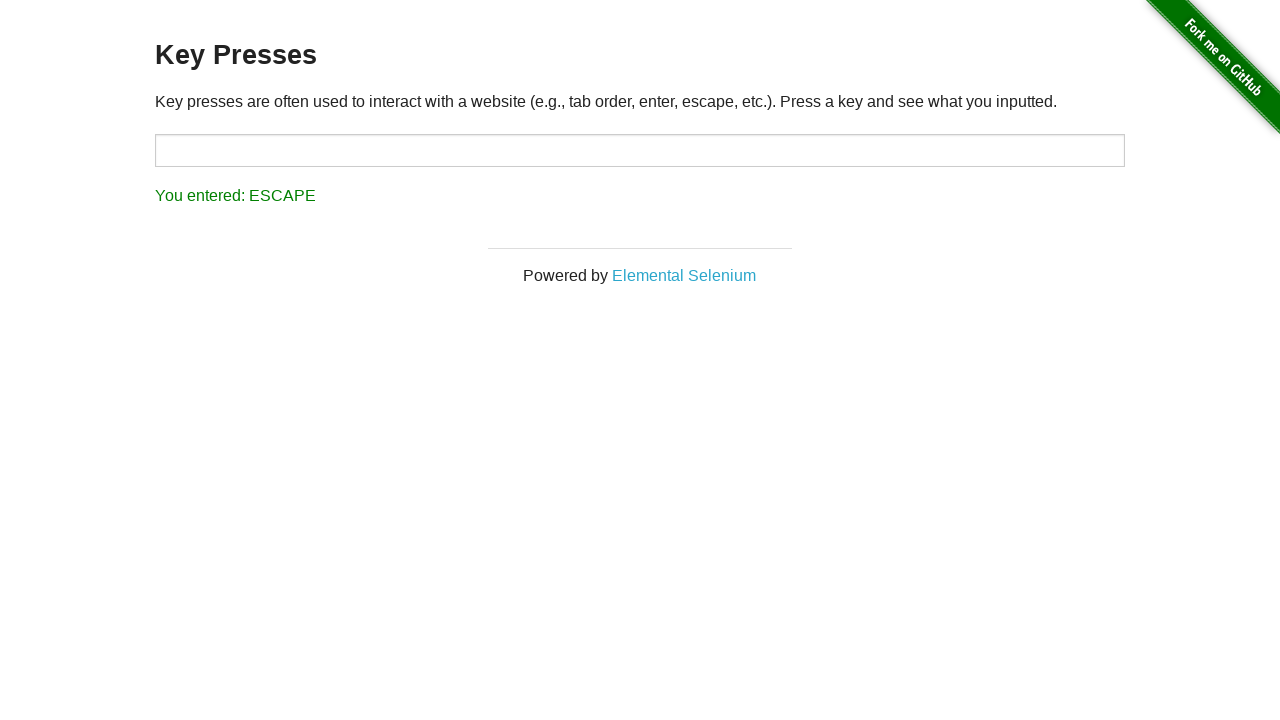

Pressed SPACE key on target element on #target
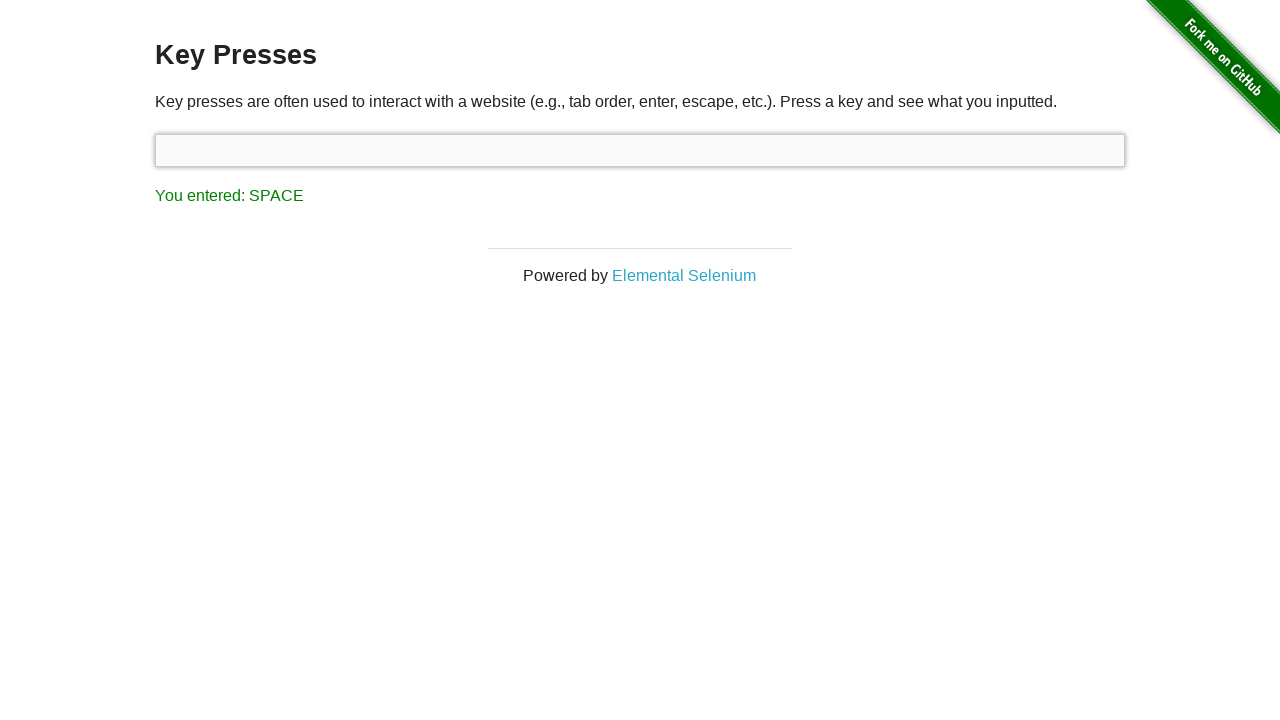

Retrieved result text after SPACE key press
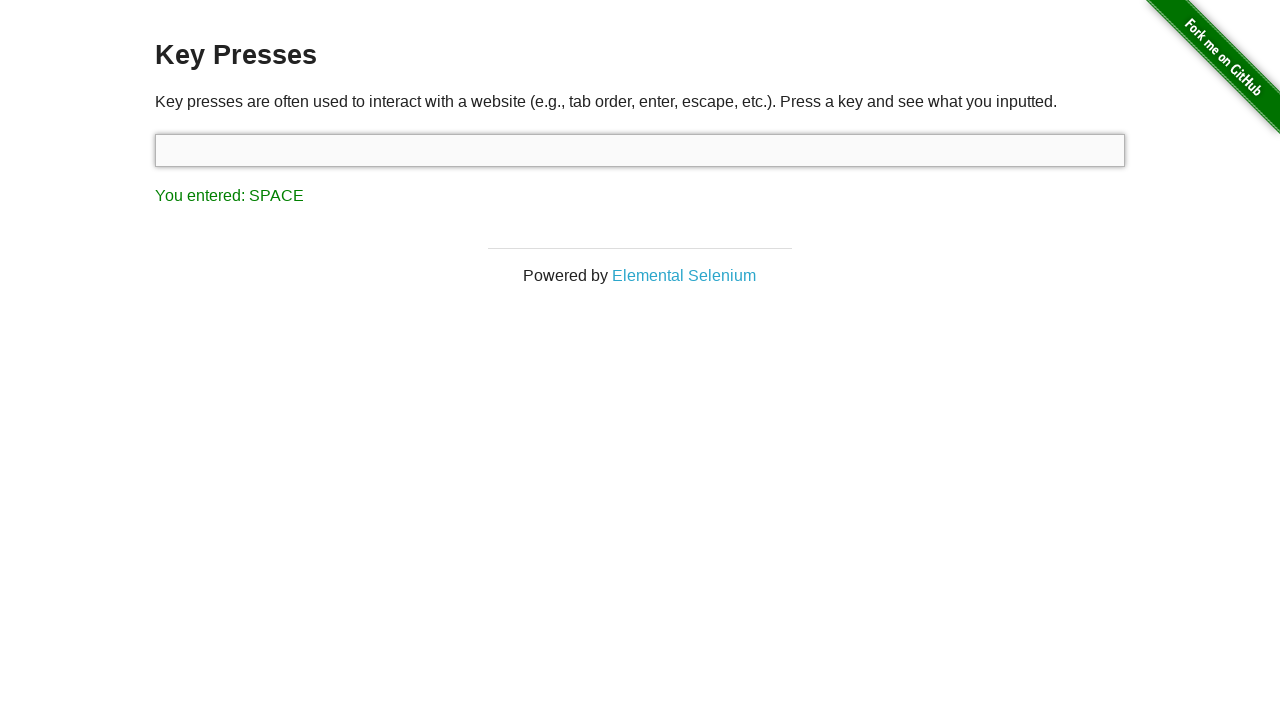

Verified result text matches expected 'You entered: SPACE'
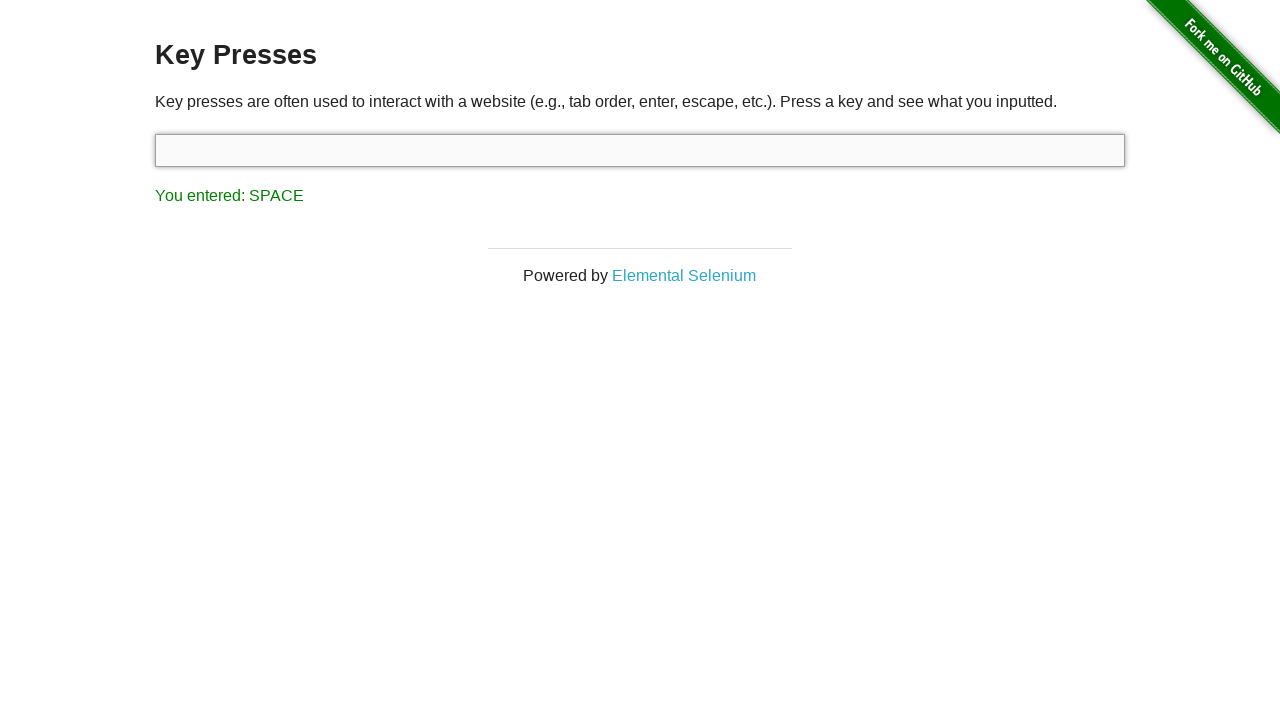

Pressed LEFT arrow key on focused element
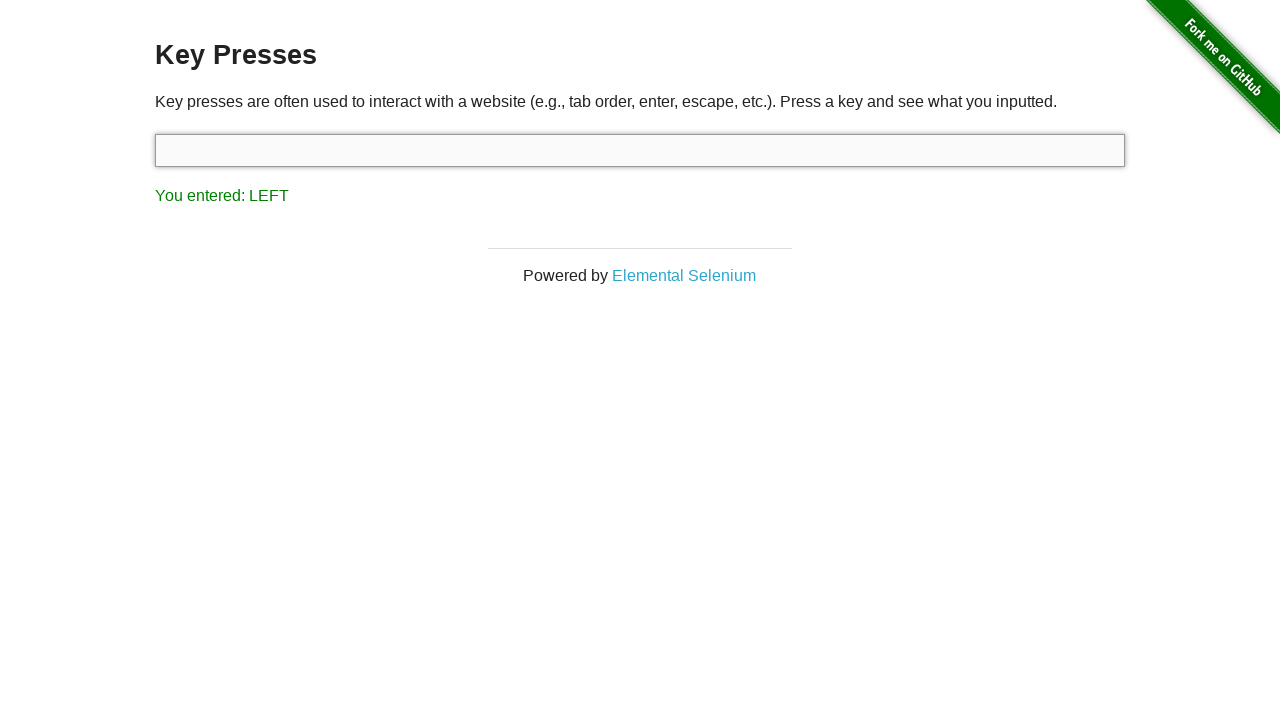

Retrieved result text after LEFT arrow key press
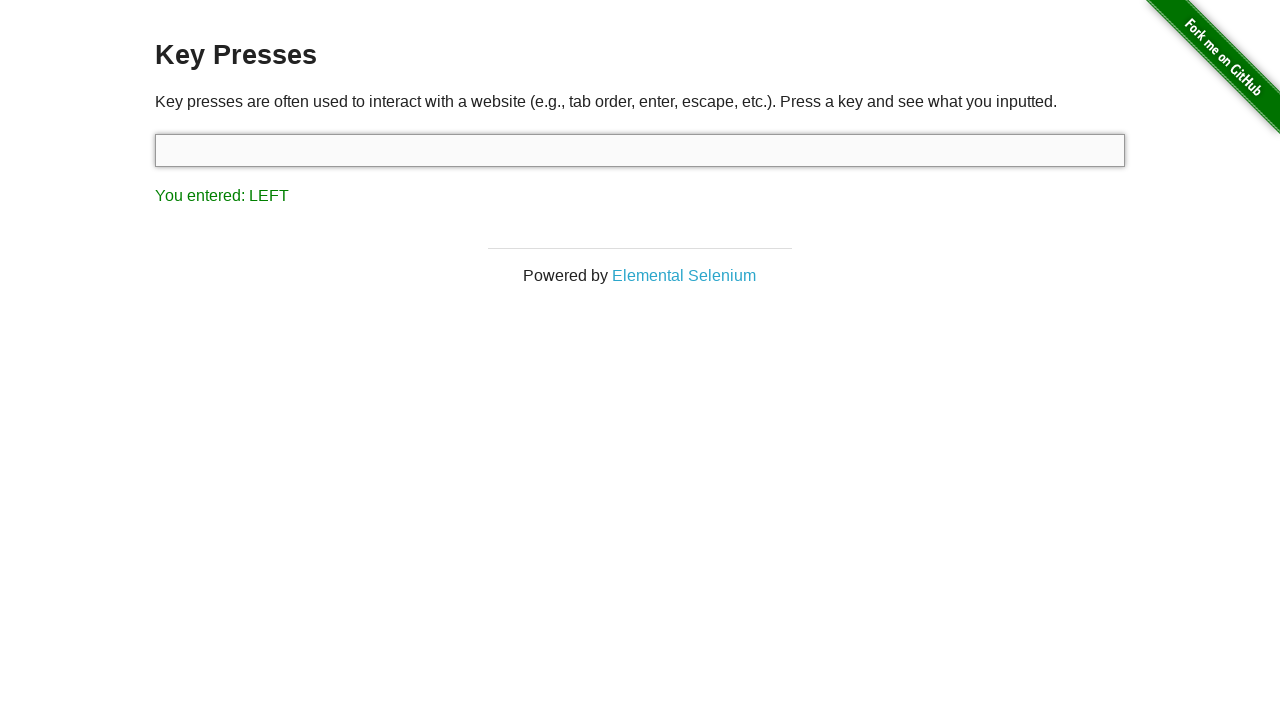

Verified result text matches expected 'You entered: LEFT'
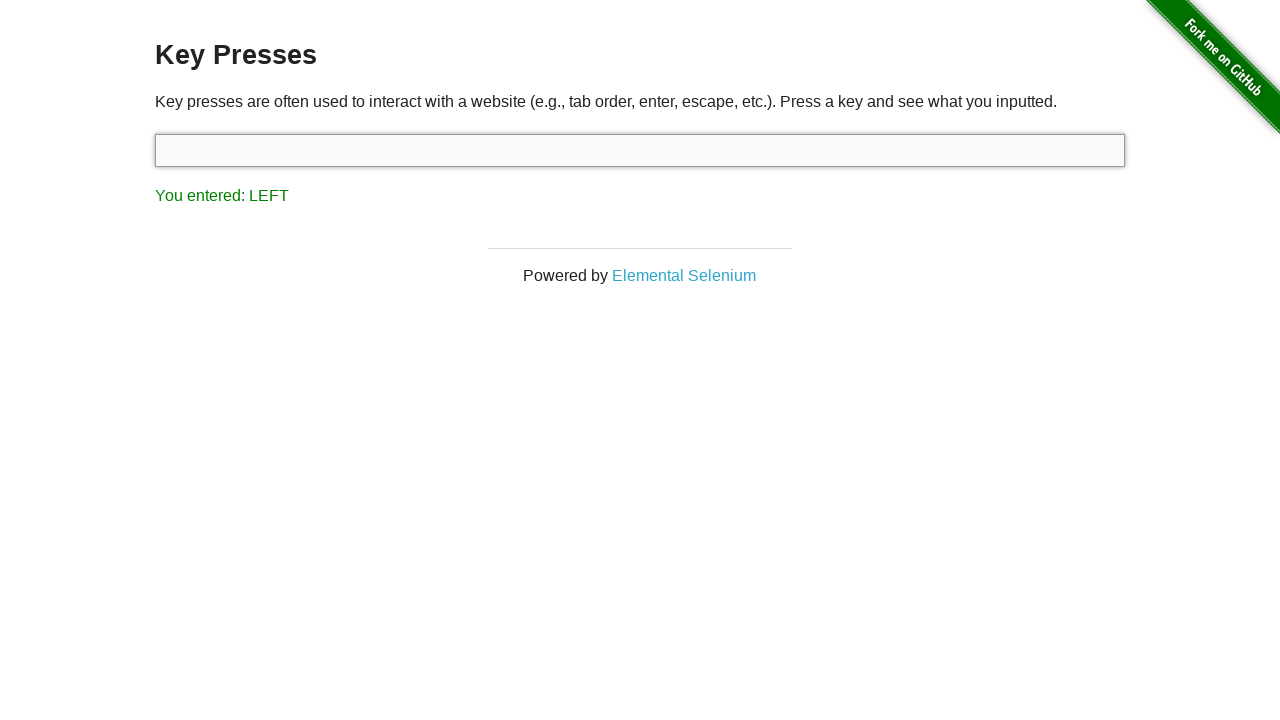

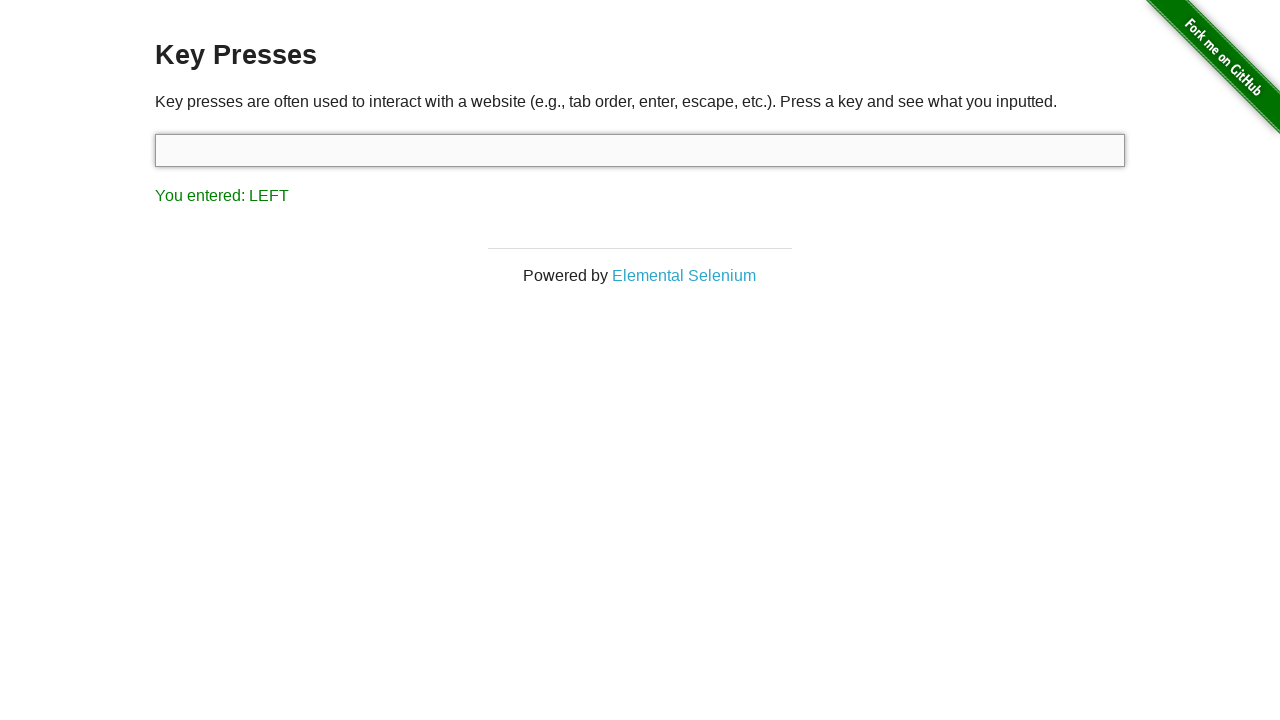